Tests a URL decryption tool by entering a URL into the input field, clicking the decrypt button, and then clicking the copy button to verify the decryption workflow.

Starting URL: http://www.xn--sss604efuw.com/jm/

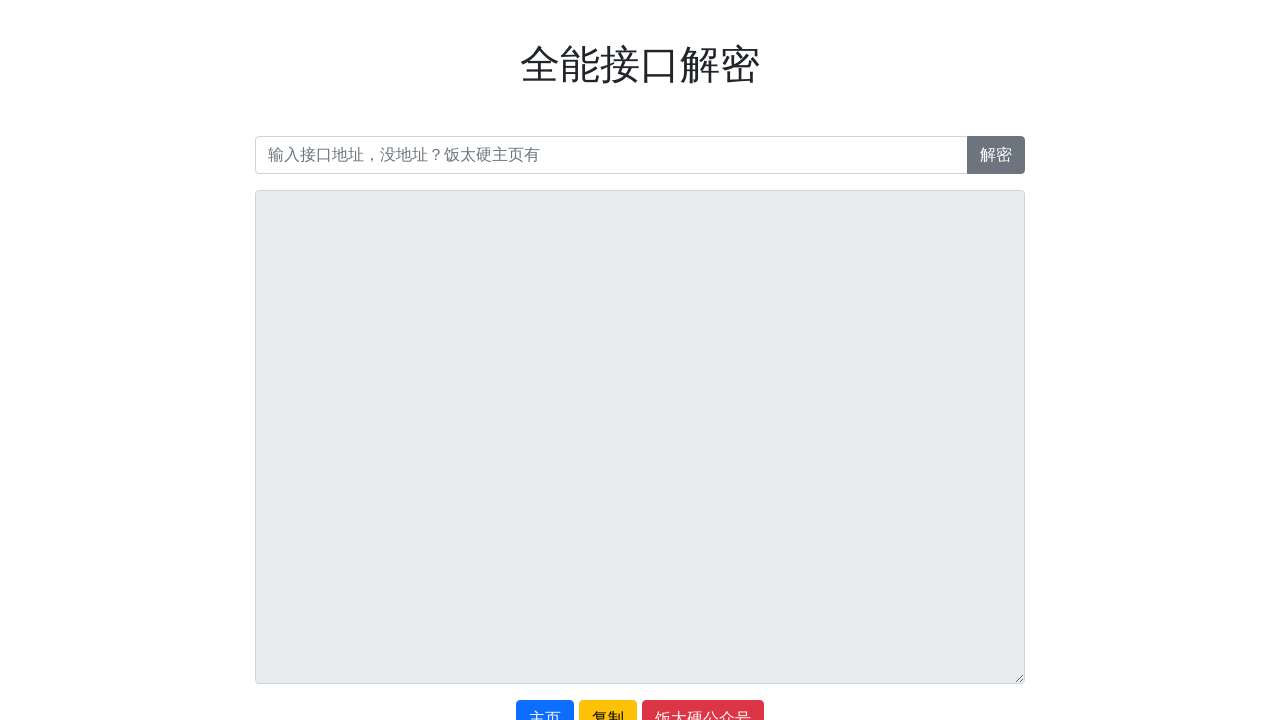

Filled URL input field with encrypted URL to decrypt on #url
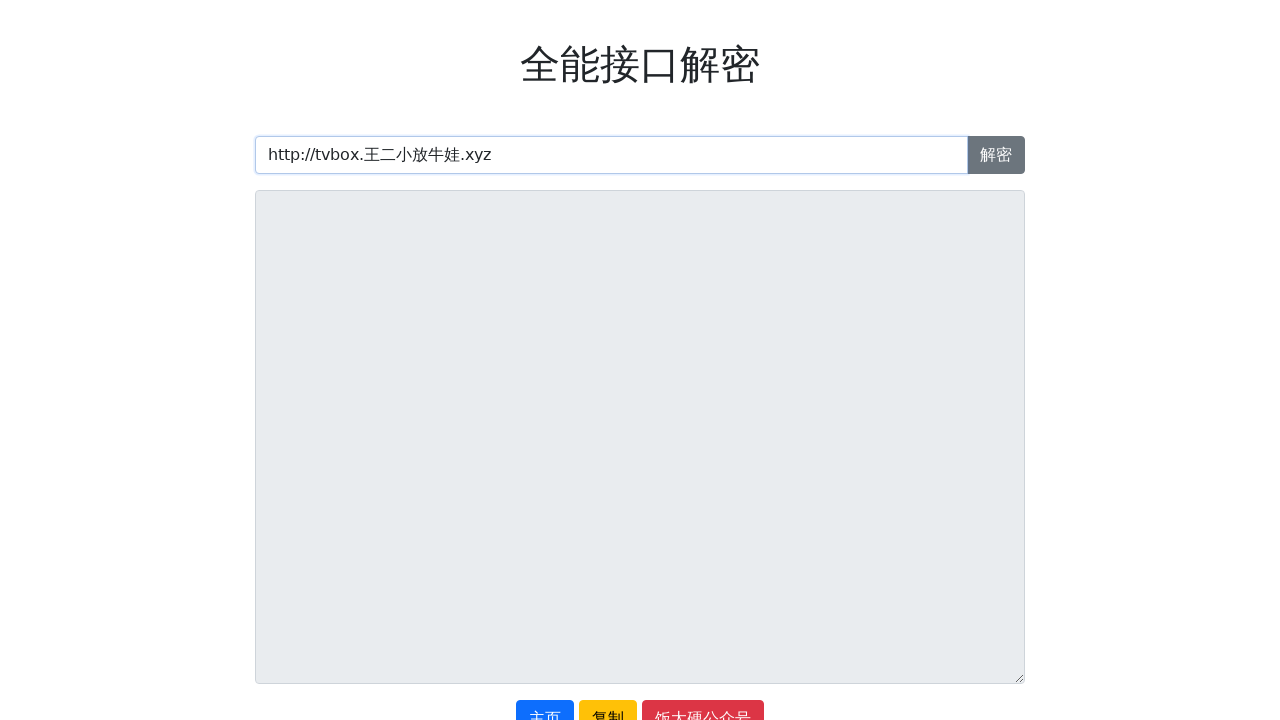

Clicked decrypt button to start decryption at (996, 155) on xpath=//button[contains(text(),'解密')]
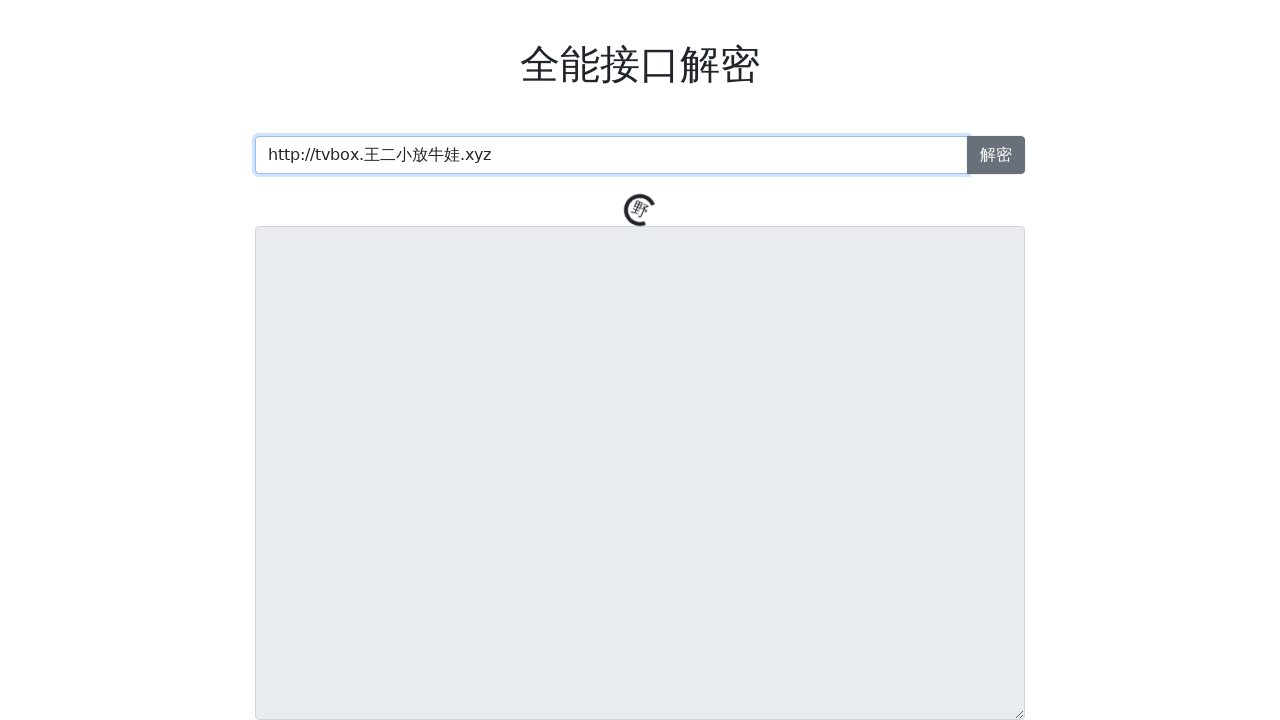

Decryption completed and result appeared
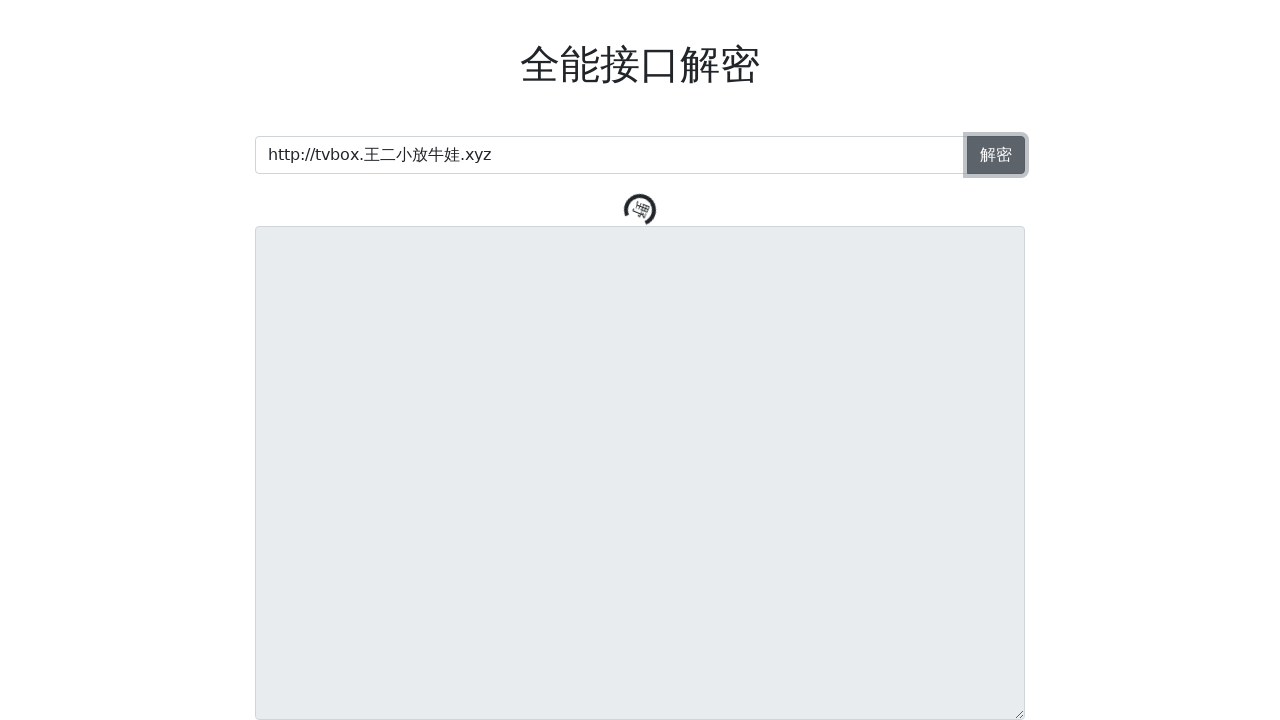

Clicked copy button to copy decrypted result at (608, 701) on xpath=//button[contains(text(),'复制')]
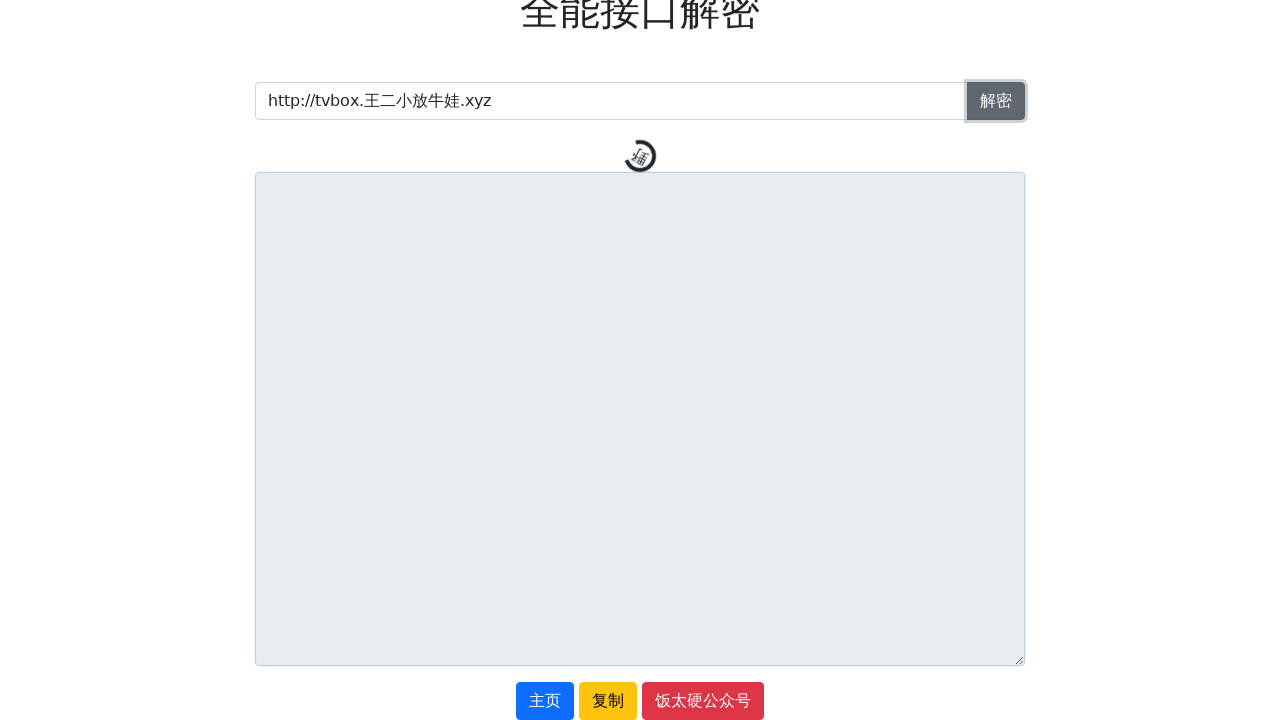

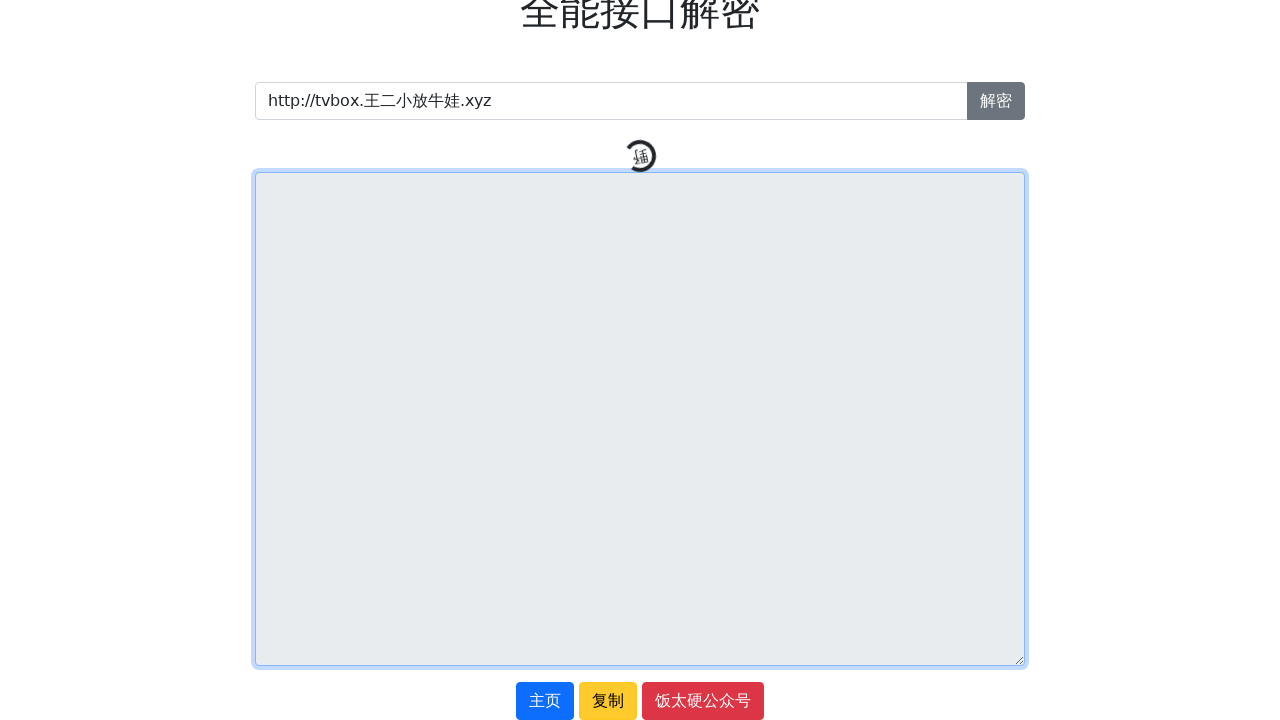